Tests the category navigation on demoblaze.com by clicking on the Phones category and verifying that a product item becomes visible.

Starting URL: https://www.demoblaze.com/index.html

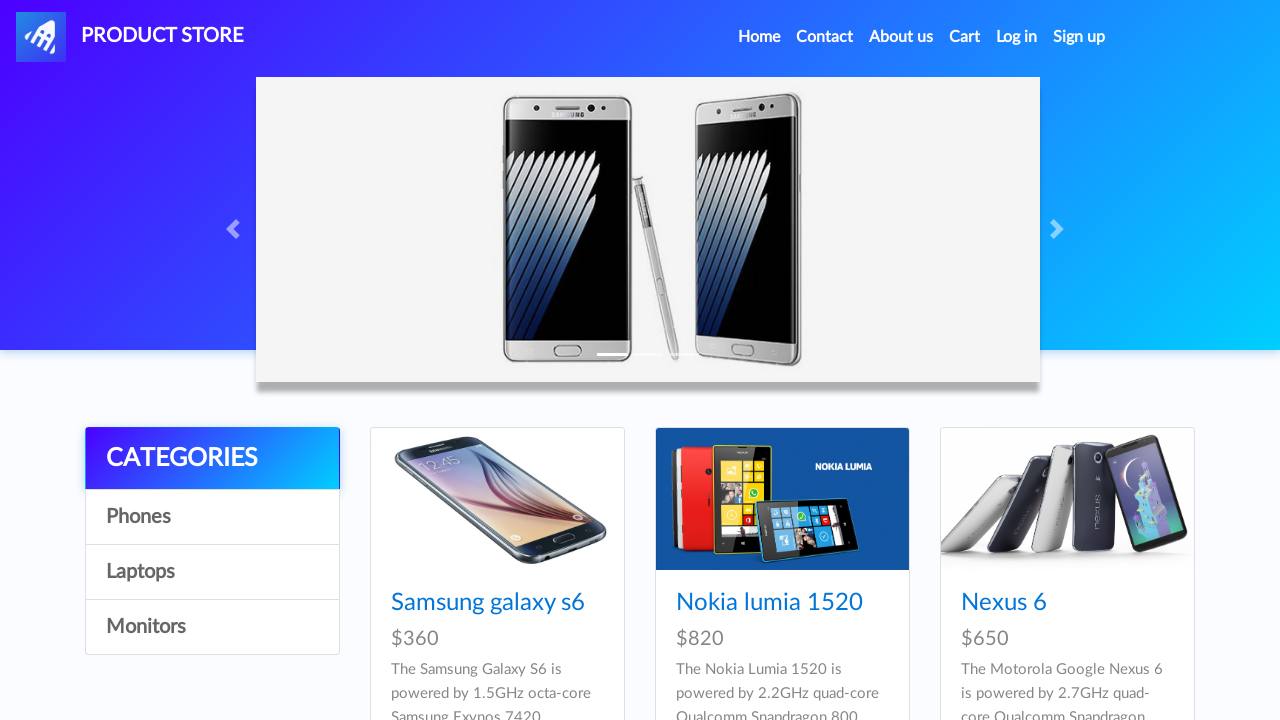

Clicked on Phones category at (212, 517) on text=Phones
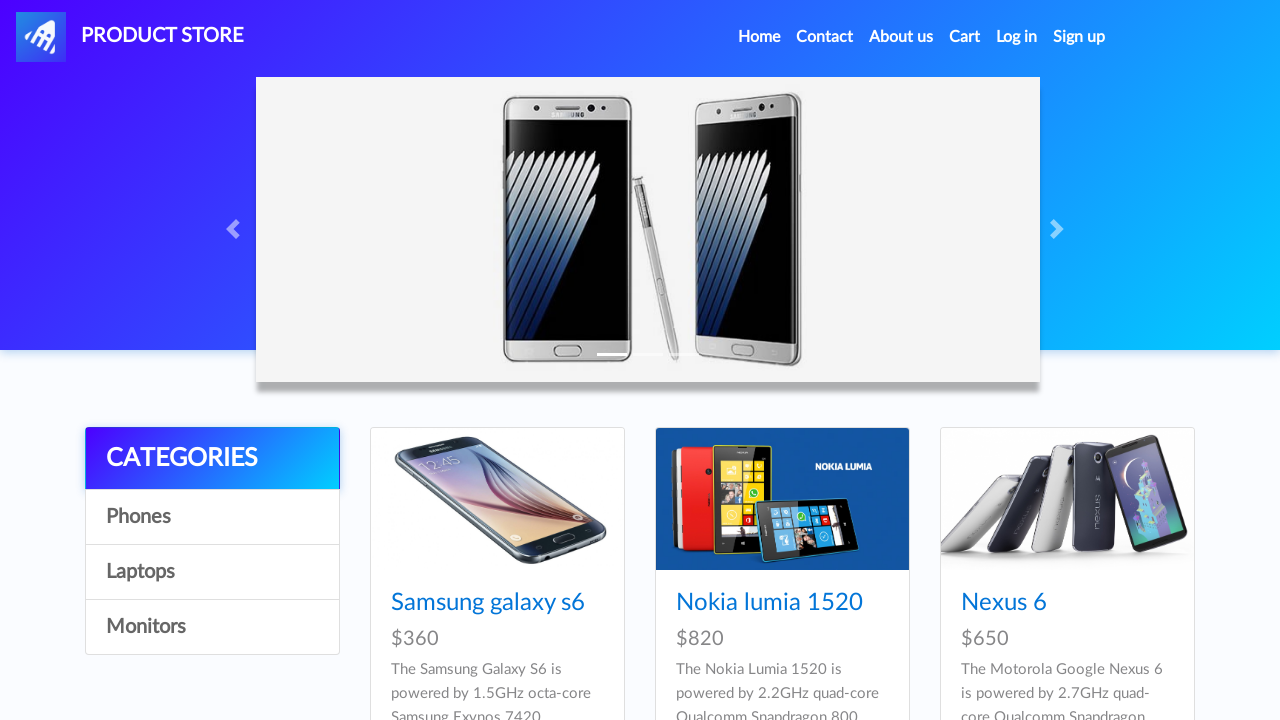

Product item with card-title selector became visible
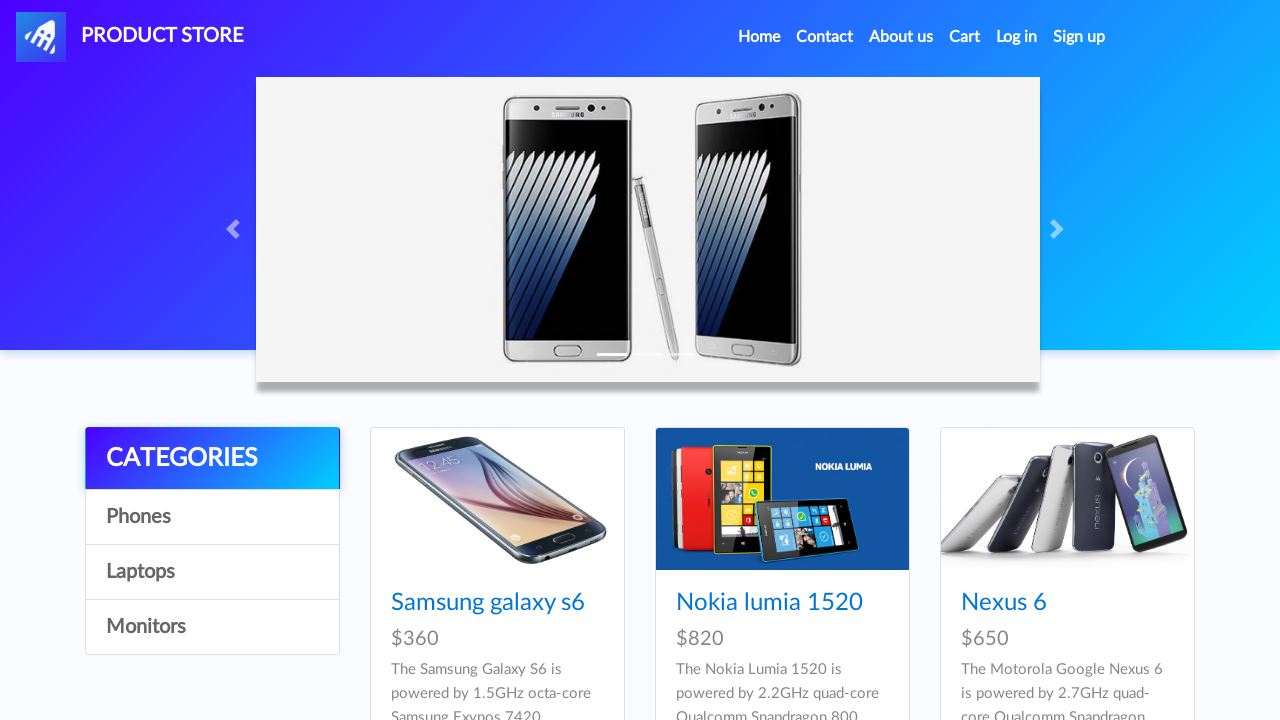

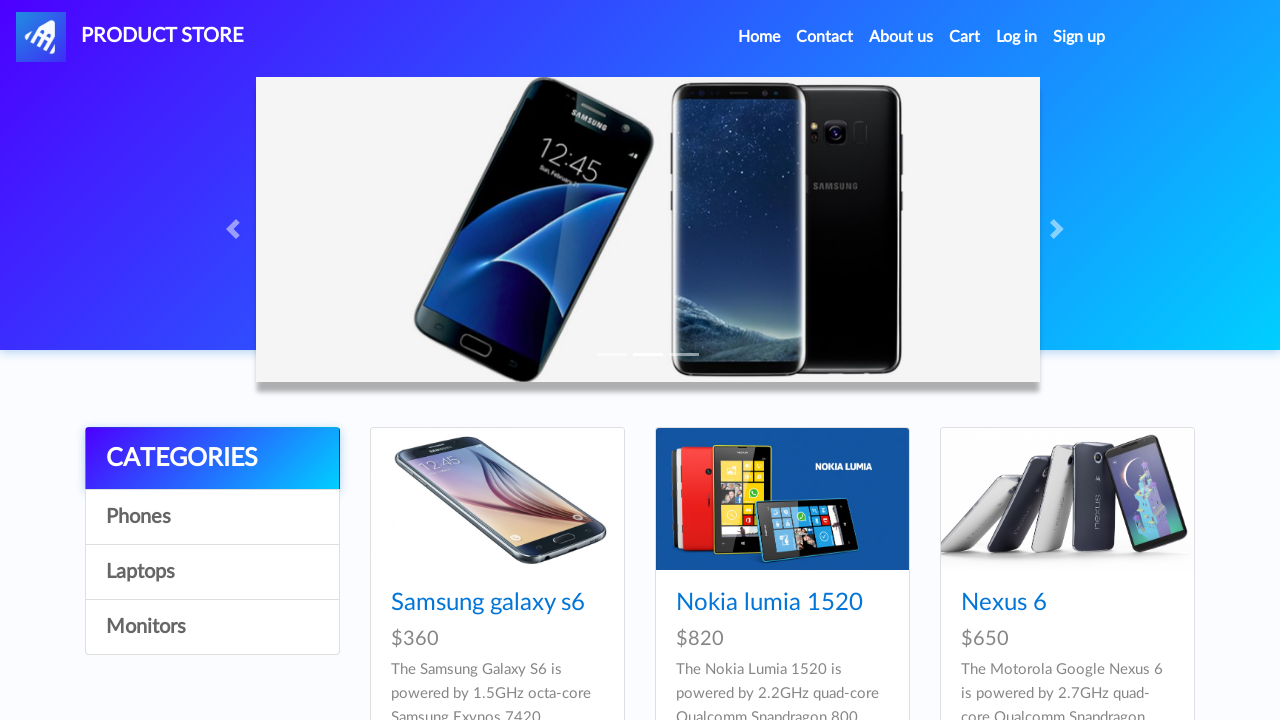